Tests JavaScript alert popup by clicking a button and accepting the alert dialog

Starting URL: https://www.lambdatest.com/selenium-playground/

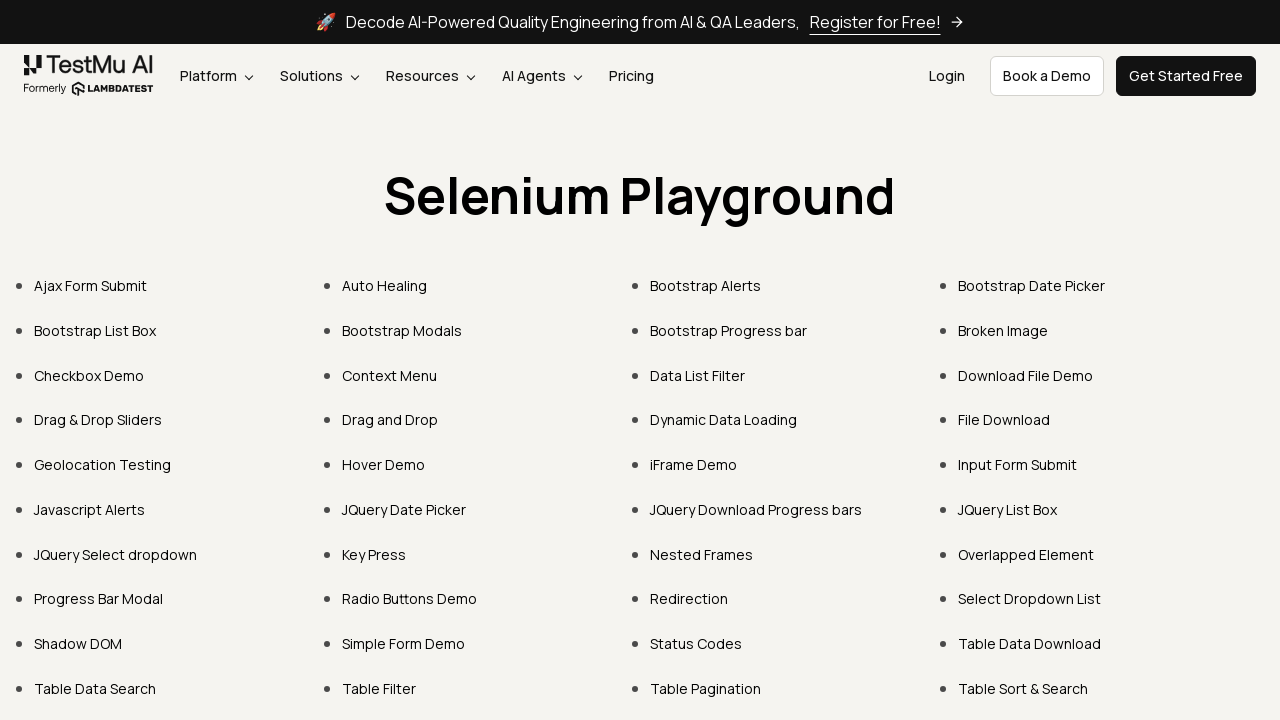

Clicked on Javascript Alerts link at (90, 509) on text=Javascript Alerts
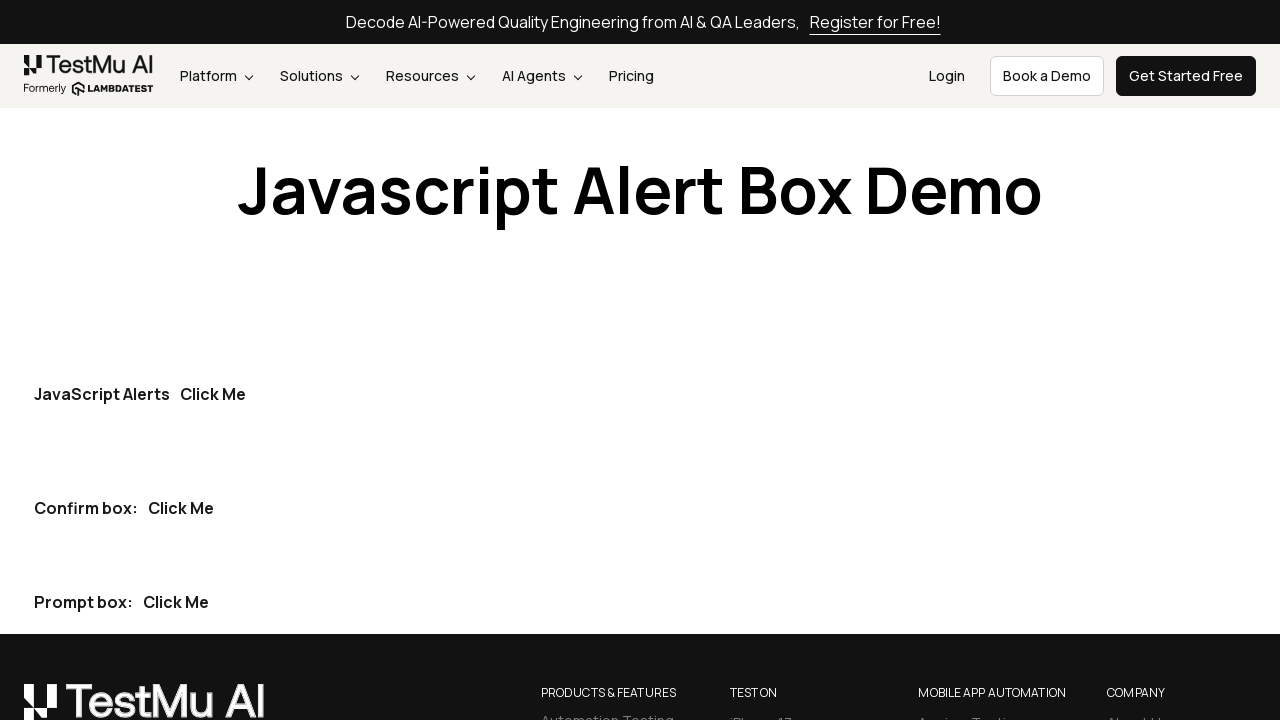

Clicked the first 'Click Me' button to trigger alert at (213, 394) on button:has-text('Click Me'):nth-of-type(1)
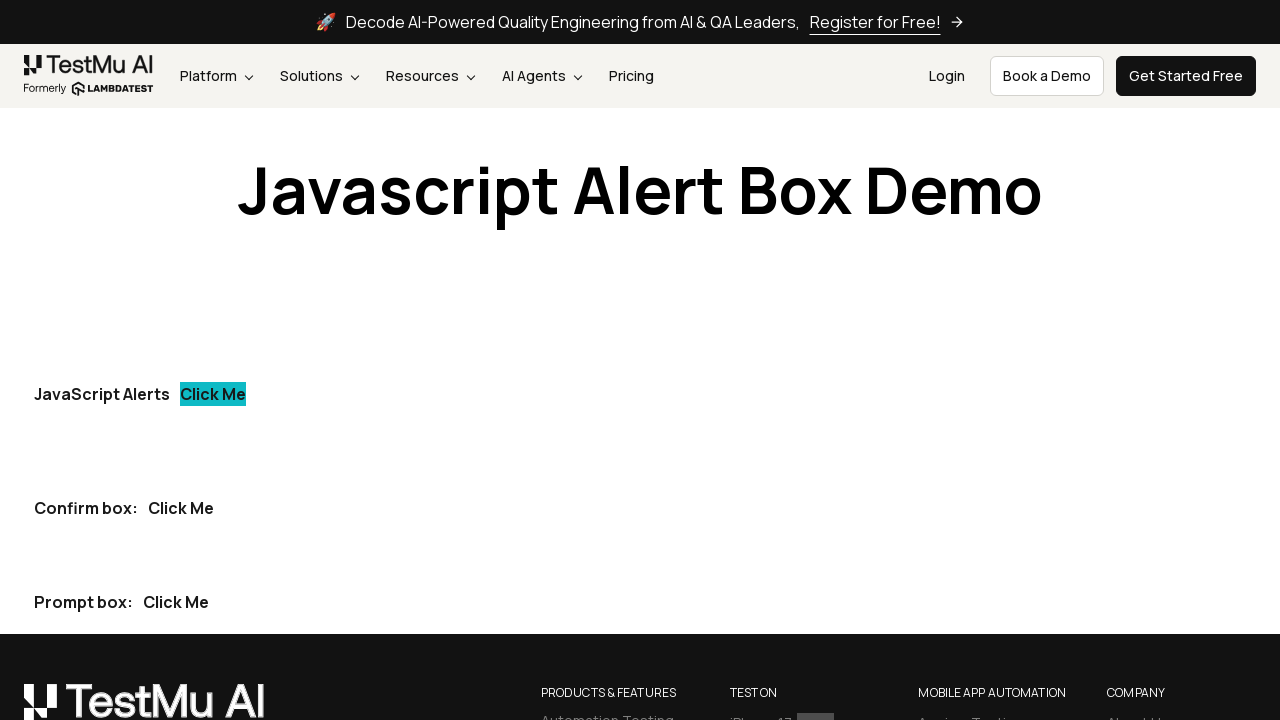

Set up dialog handler to accept alert popup
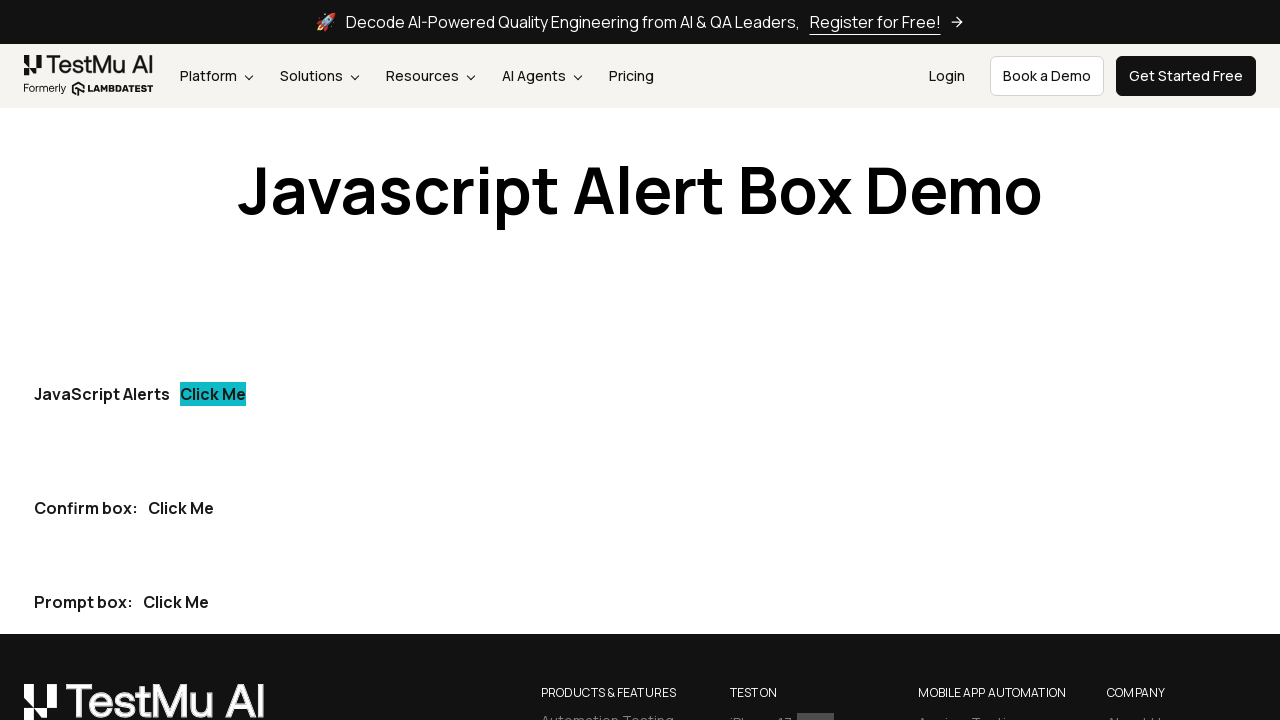

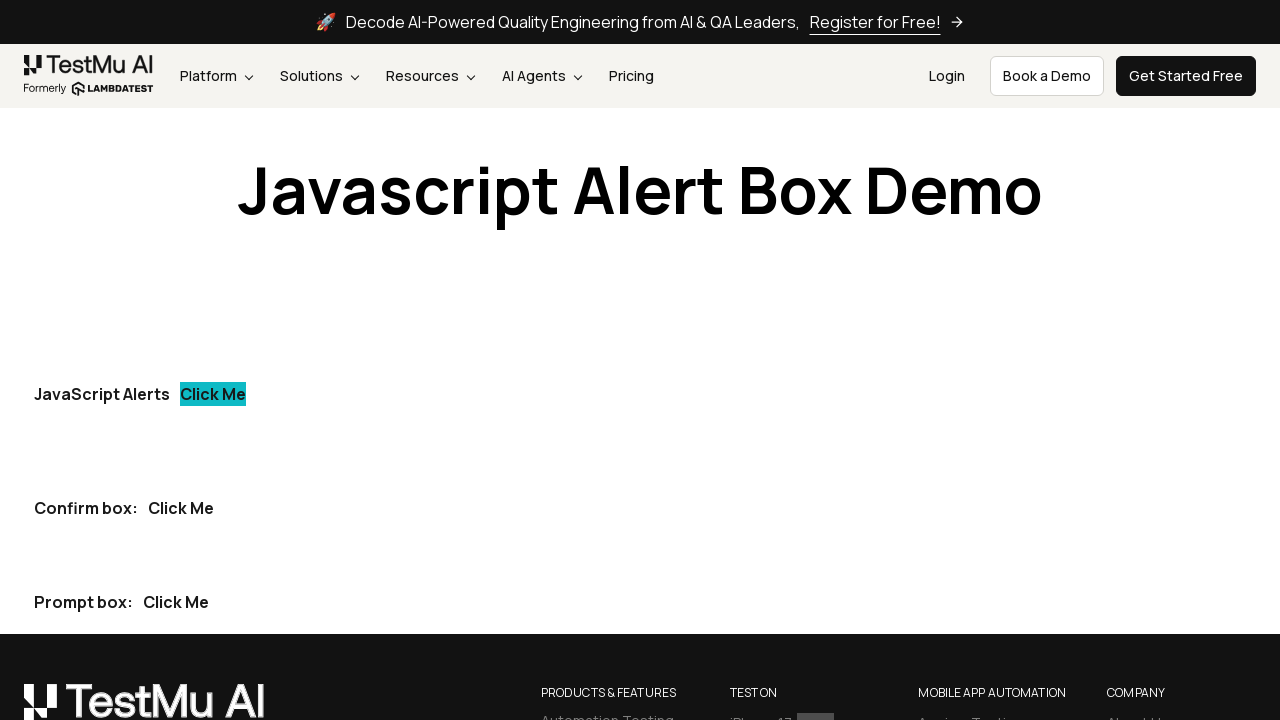